Tests clicking the "View details" button on a popular content section by scrolling to the element and clicking it.

Starting URL: https://kemeldev.github.io/WatchTogether

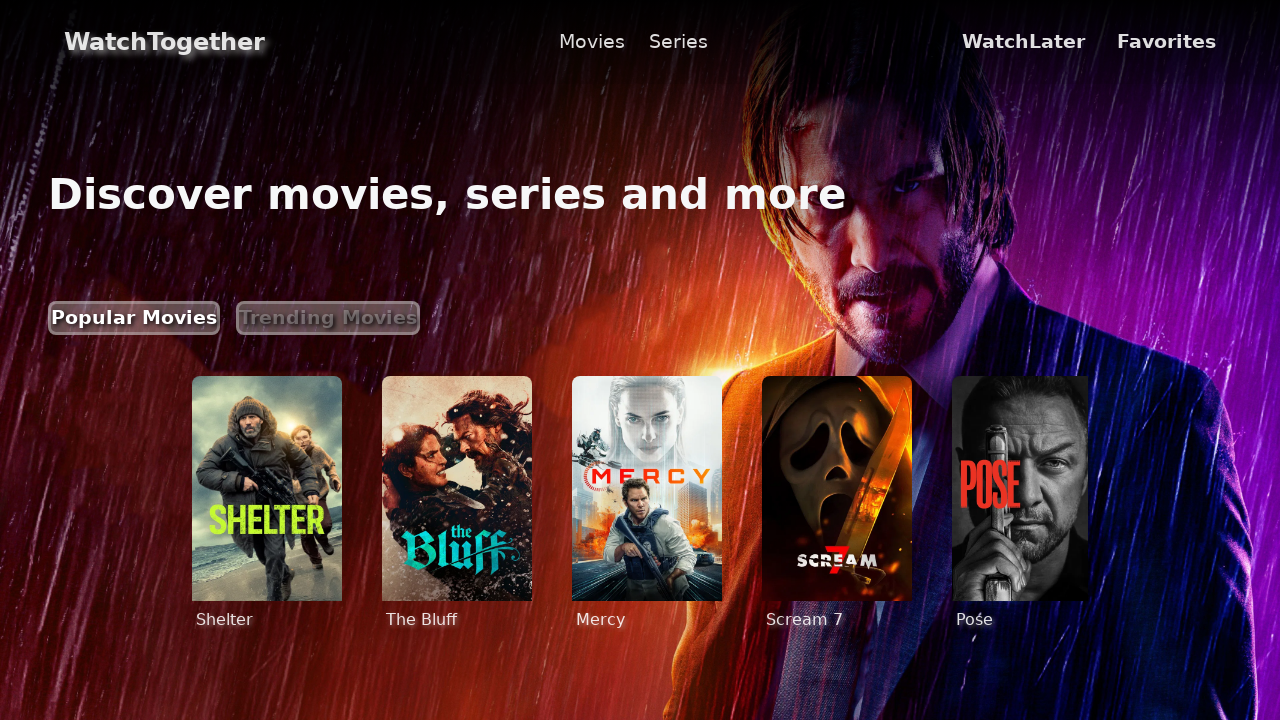

Waited for popular content section to be visible
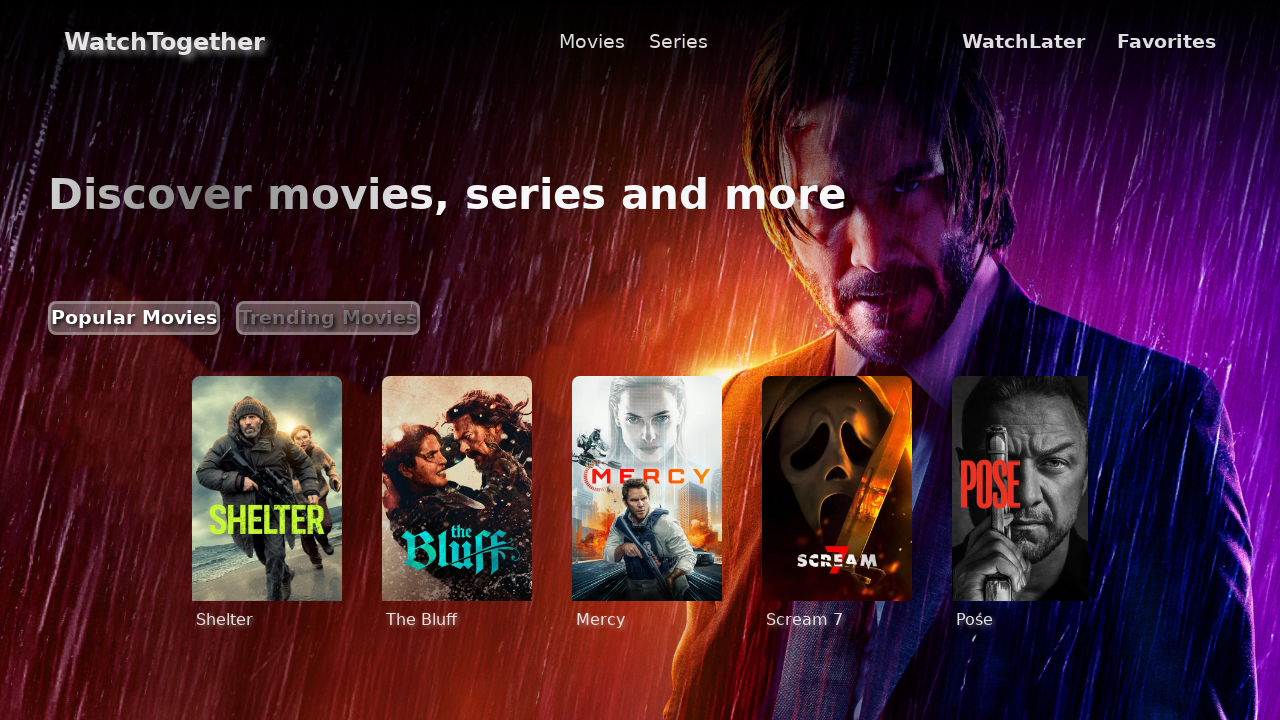

Located the popular content section
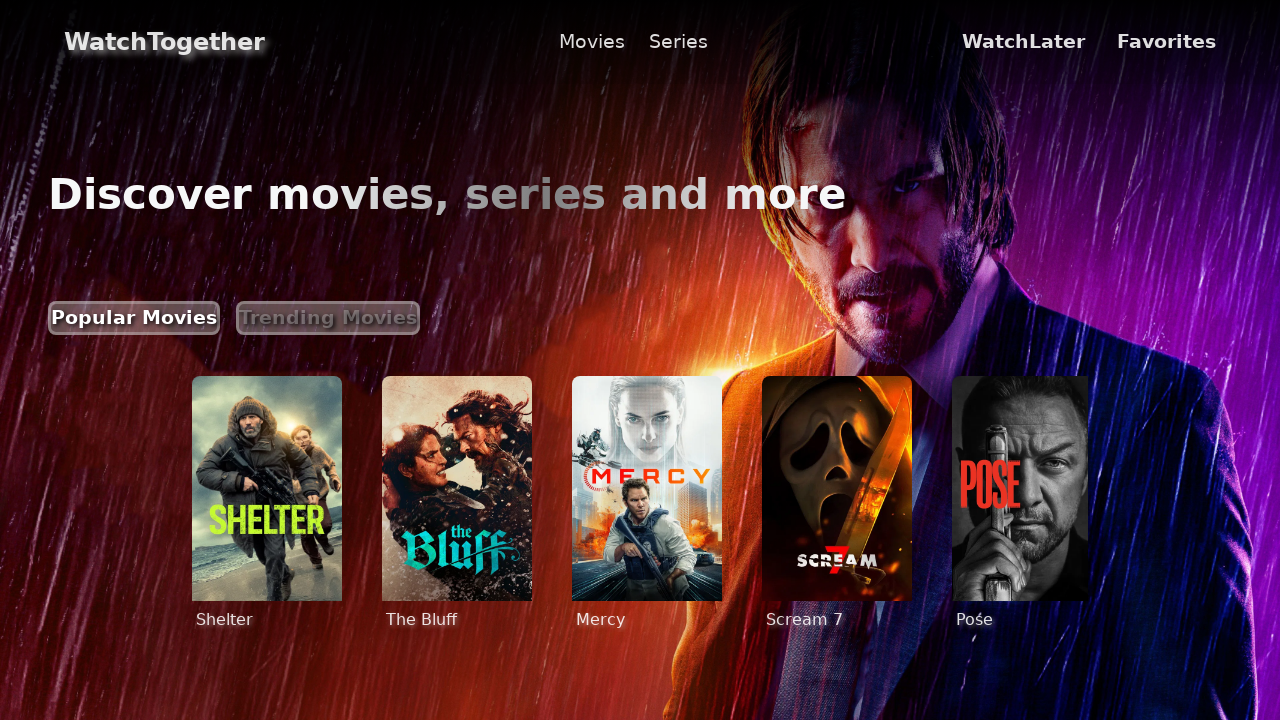

Scrolled to the popular content section
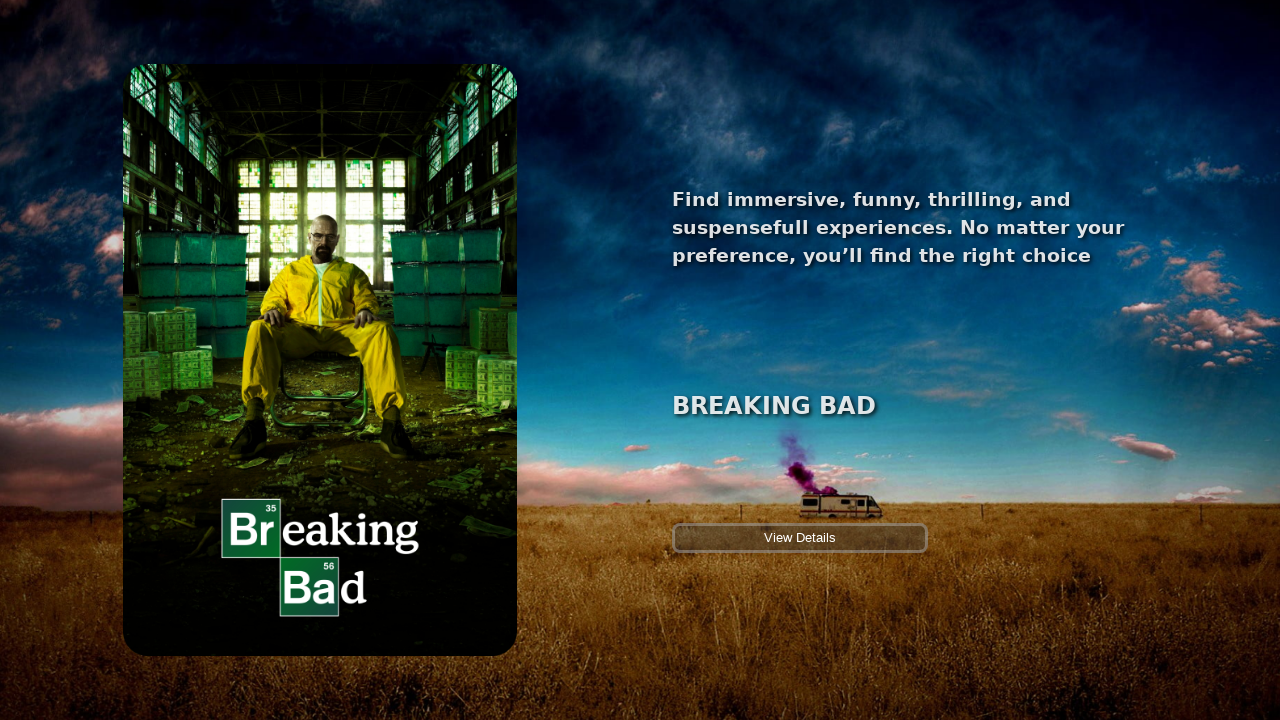

Clicked the 'View details' button in the popular content section at (800, 538) on div.popular_textContent a button
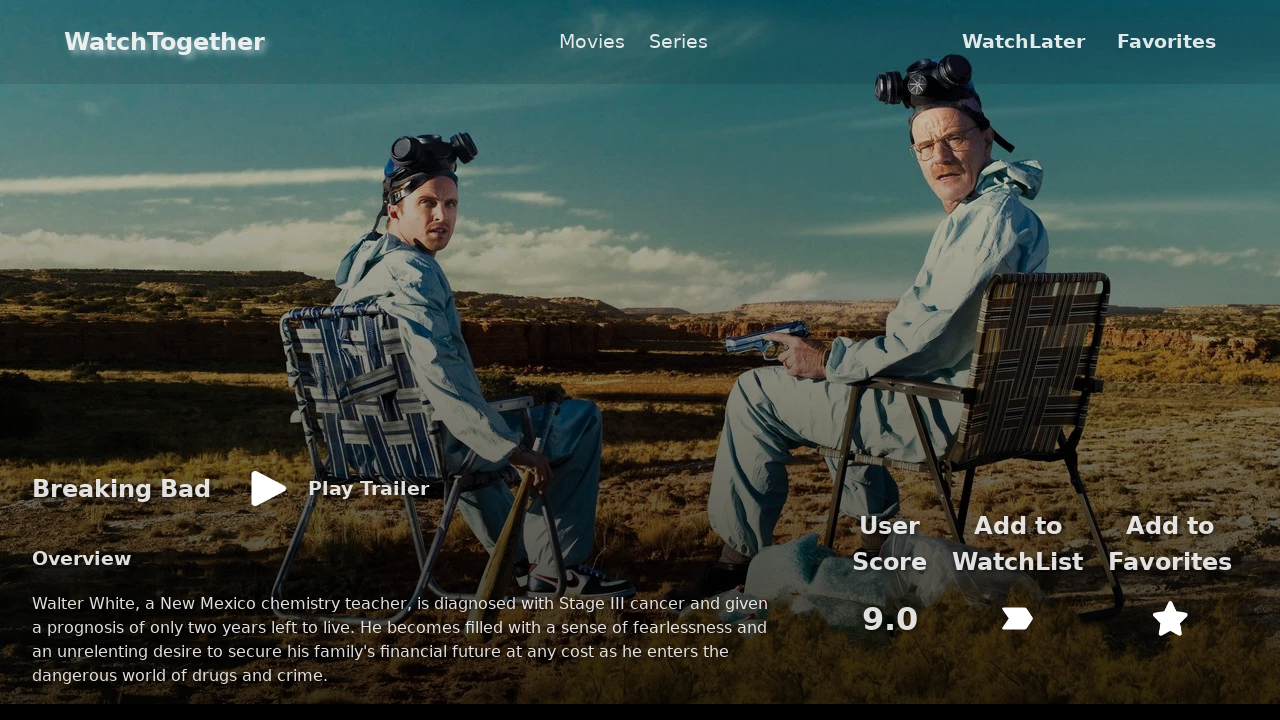

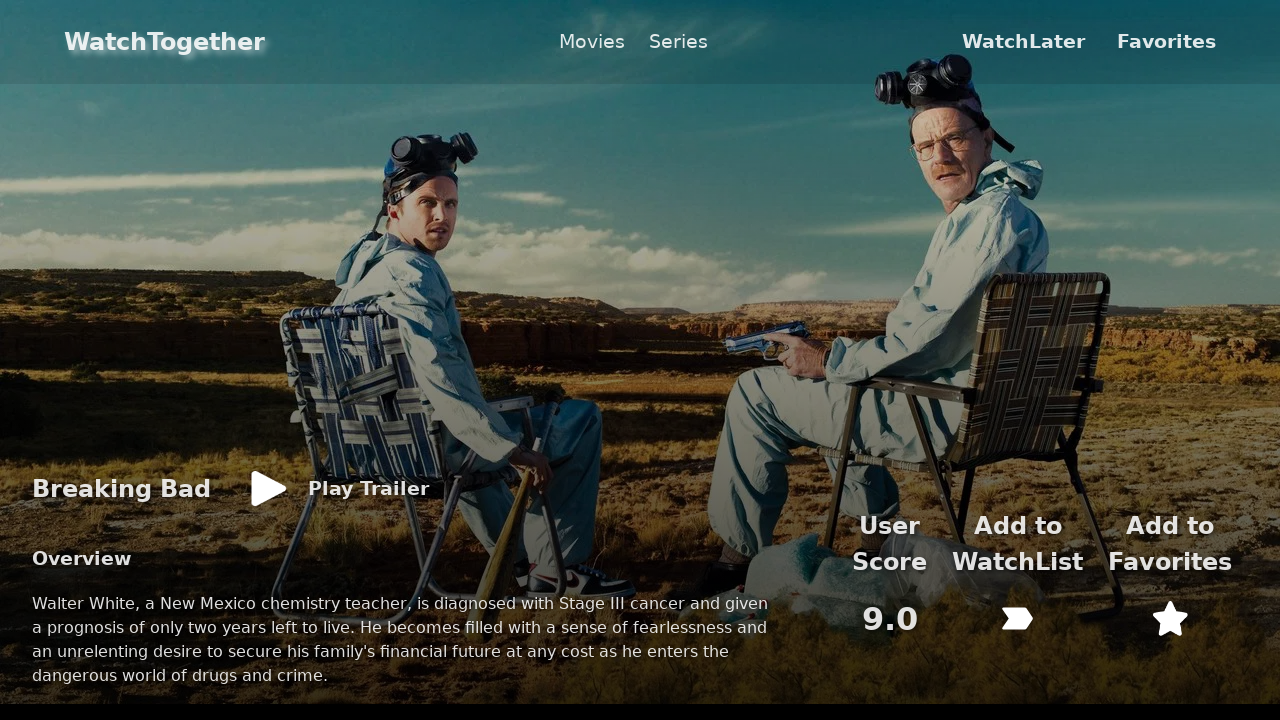